Tests adding multiple products to the shopping cart and navigating to the cart page

Starting URL: https://www.saucedemo.com

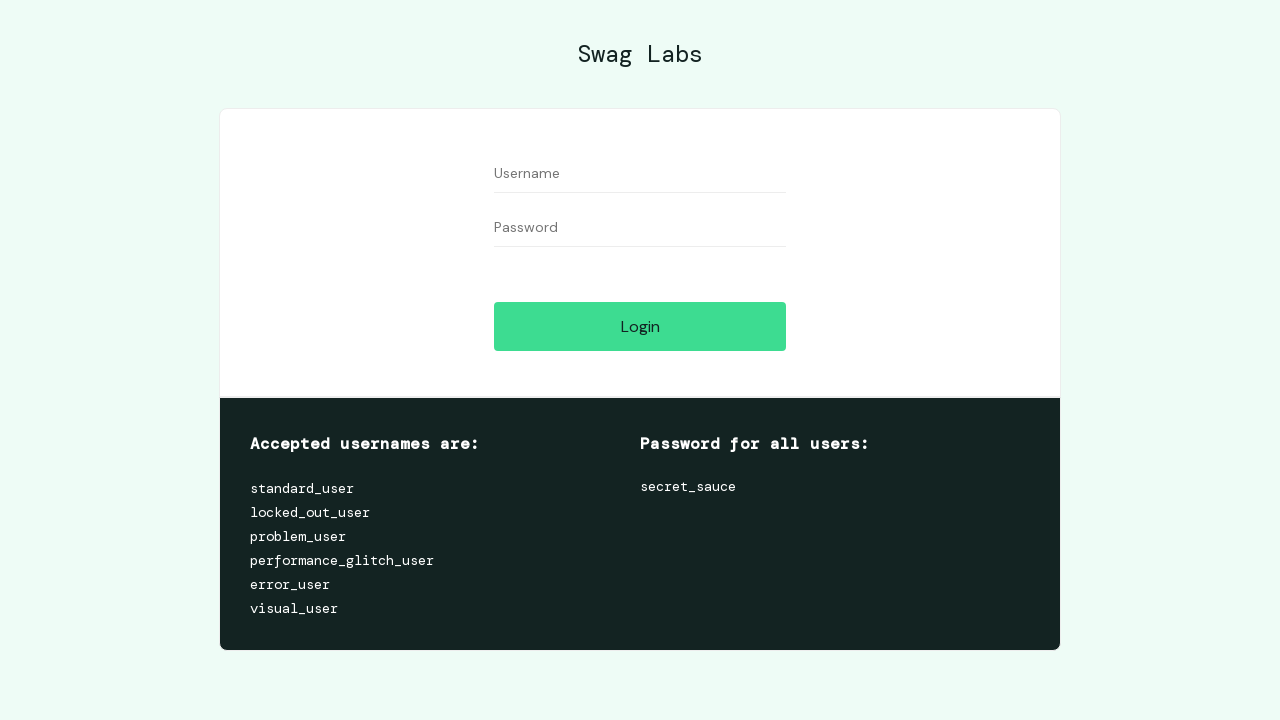

Username input field is visible
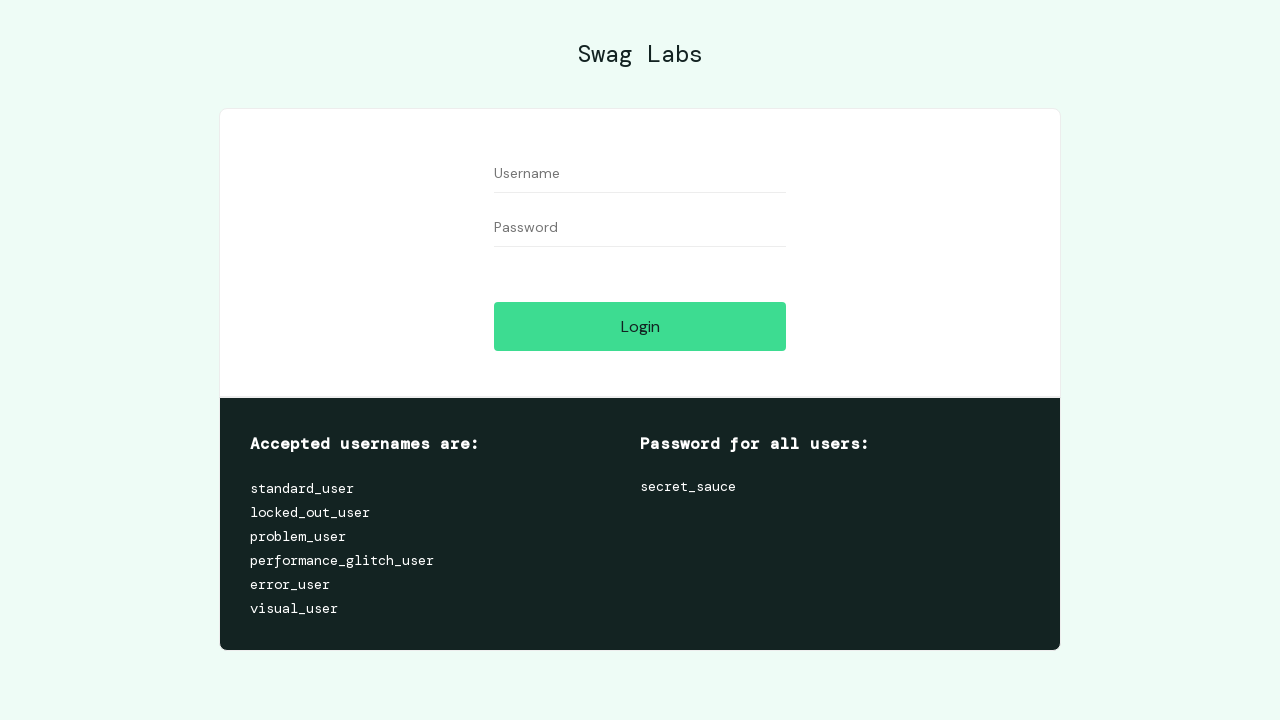

Password input field is visible
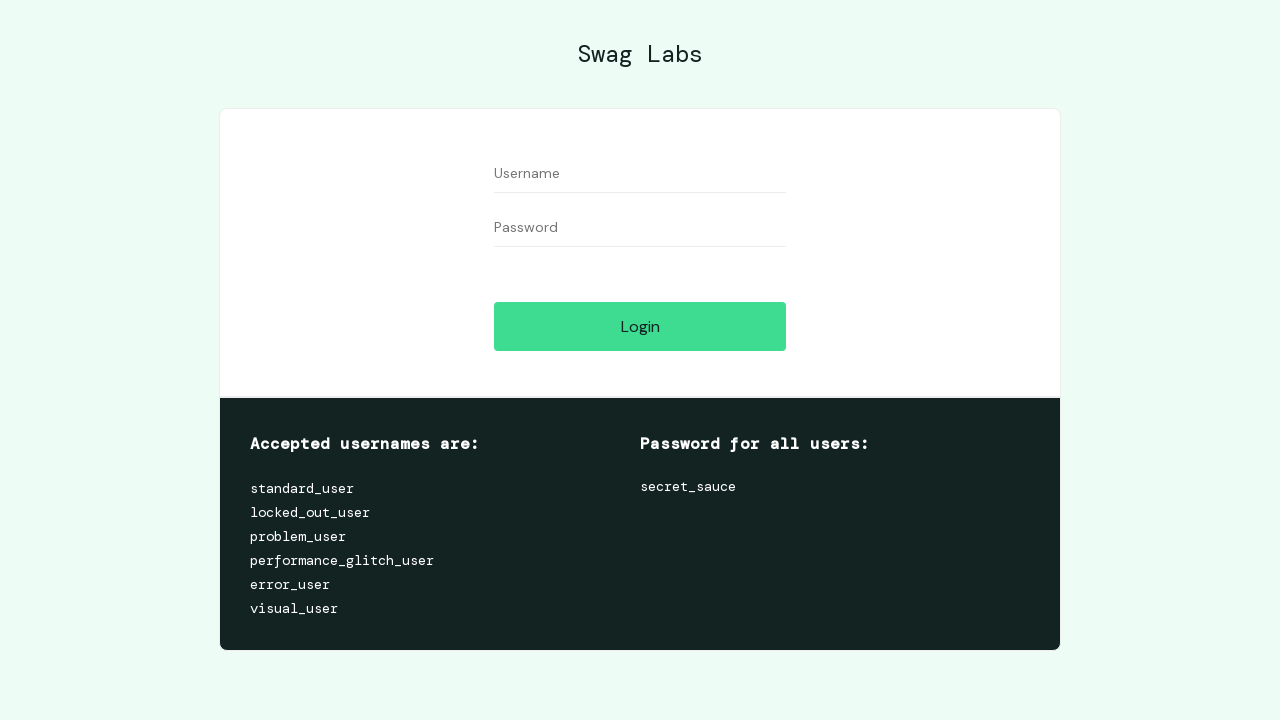

Filled username field with 'standard_user' on #user-name
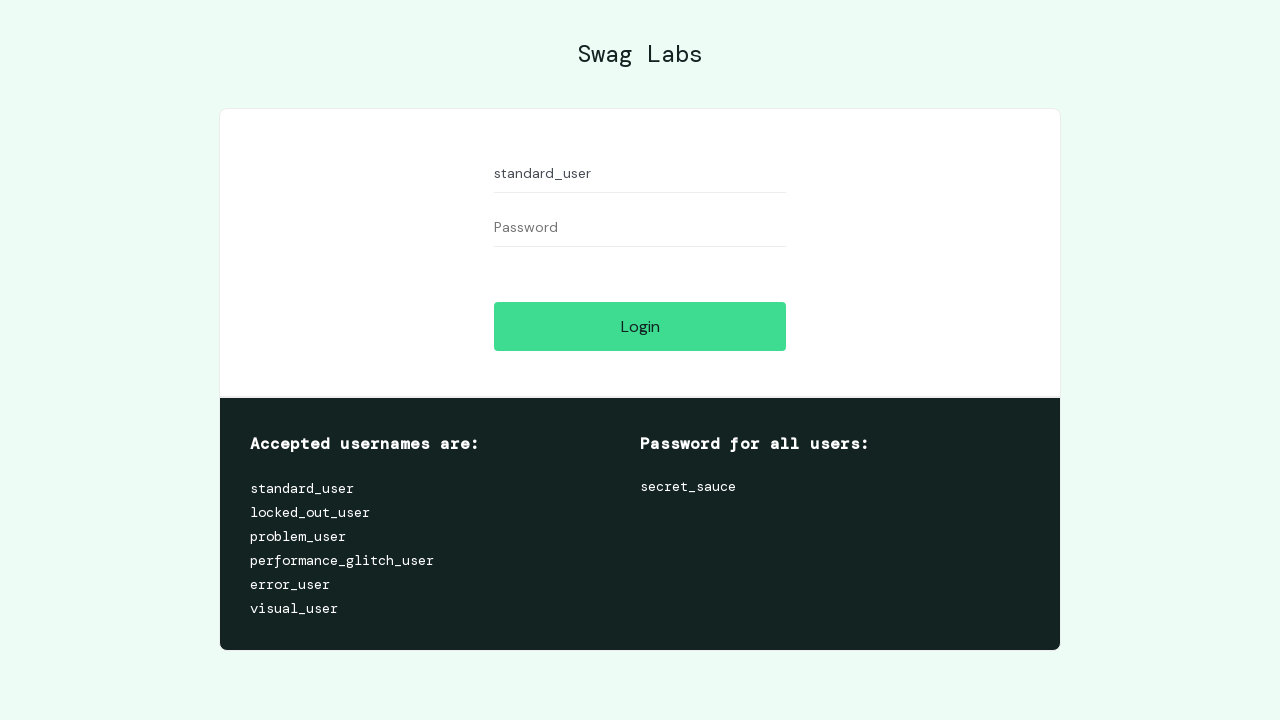

Filled password field with 'secret_sauce' on #password
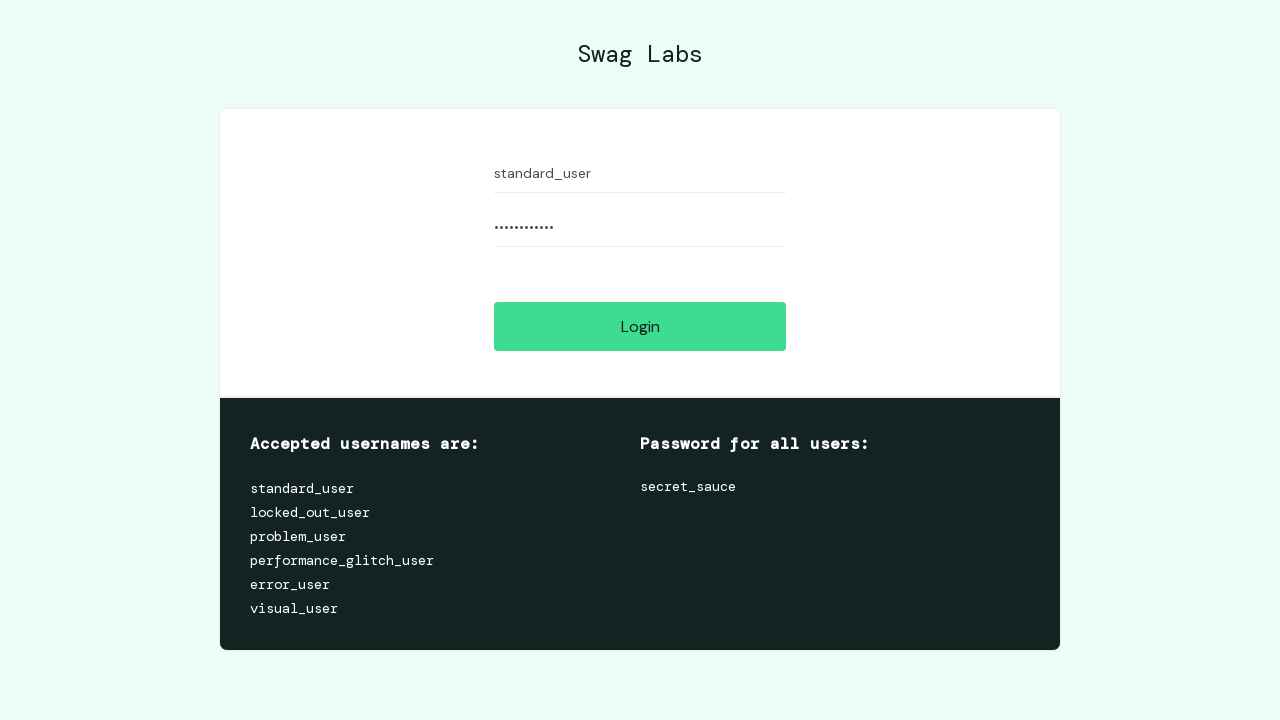

Clicked login button at (640, 326) on #login-button
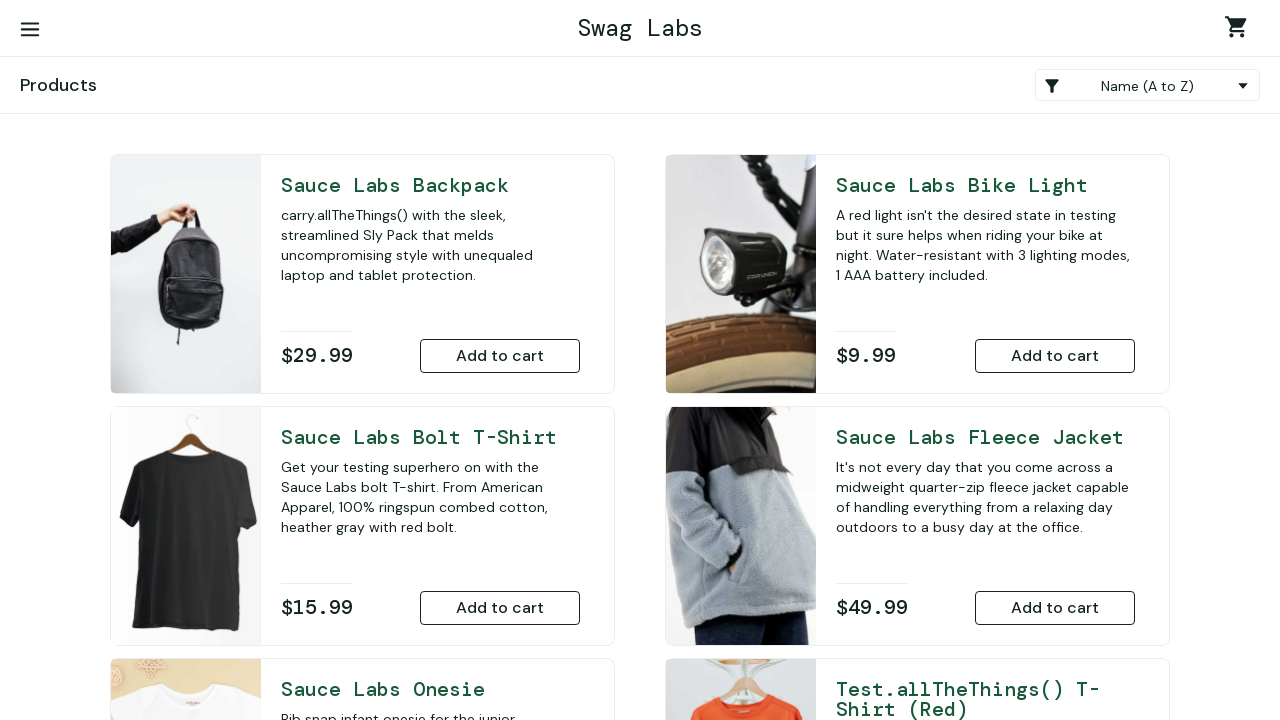

Added Sauce Labs Backpack to cart at (500, 356) on #add-to-cart-sauce-labs-backpack
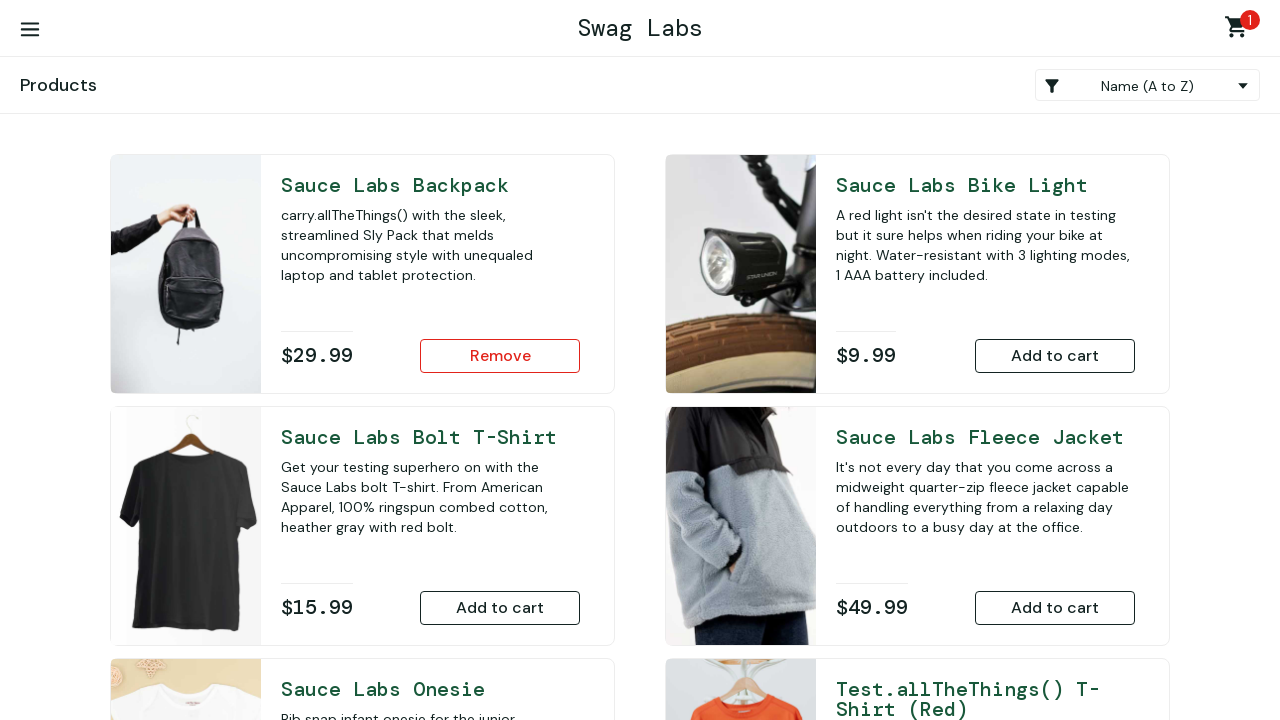

Added Sauce Labs Bolt T-Shirt to cart at (500, 608) on #add-to-cart-sauce-labs-bolt-t-shirt
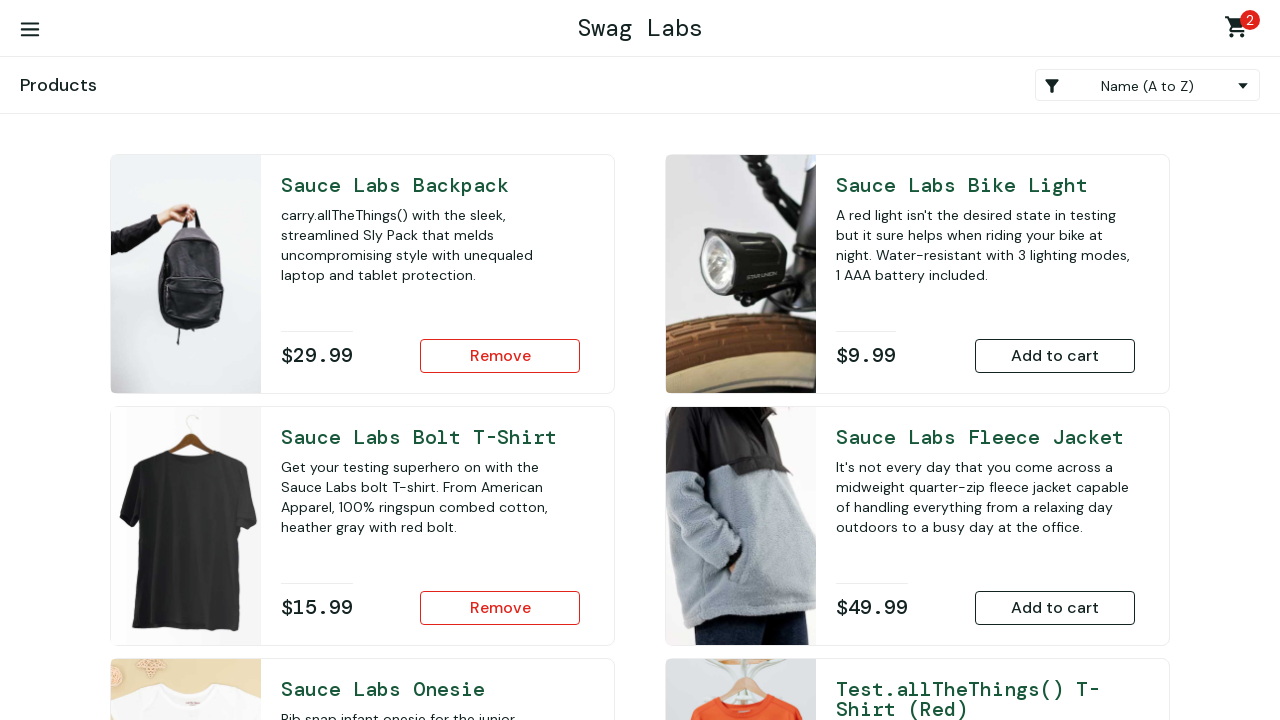

Added Sauce Labs Fleece Jacket to cart at (1055, 608) on #add-to-cart-sauce-labs-fleece-jacket
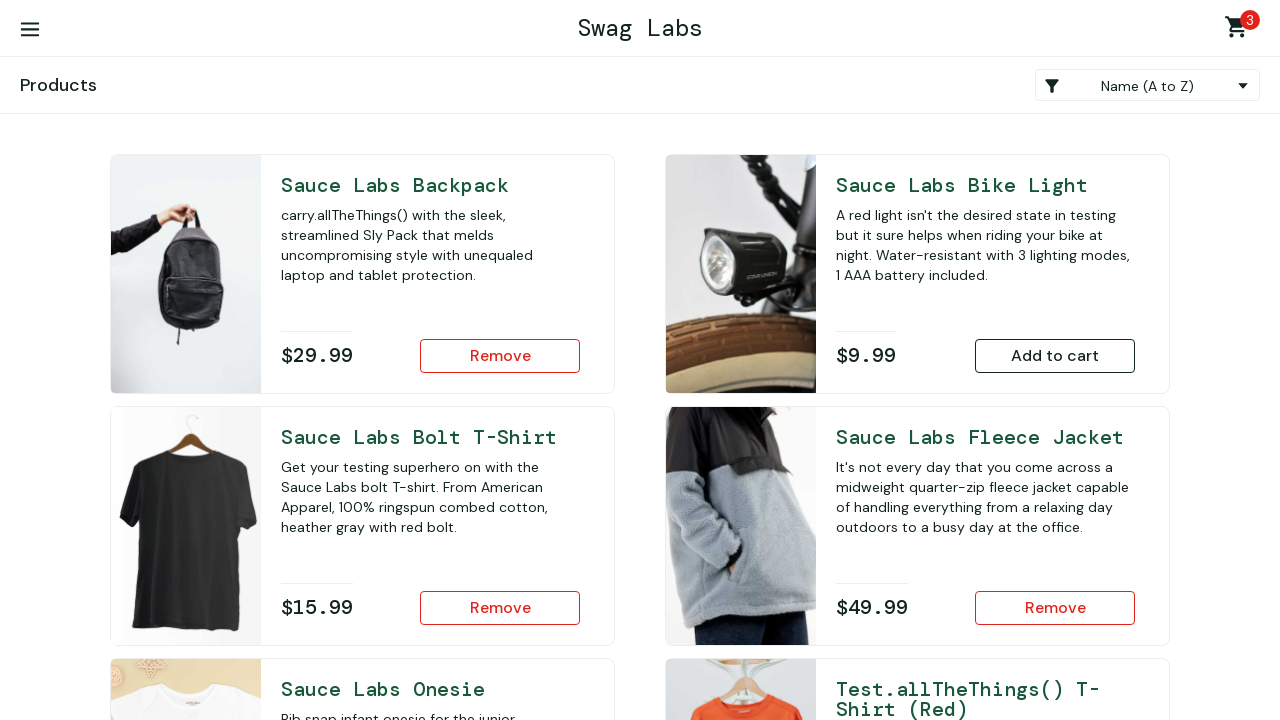

Clicked shopping cart icon to navigate to cart page at (1240, 30) on #shopping_cart_container
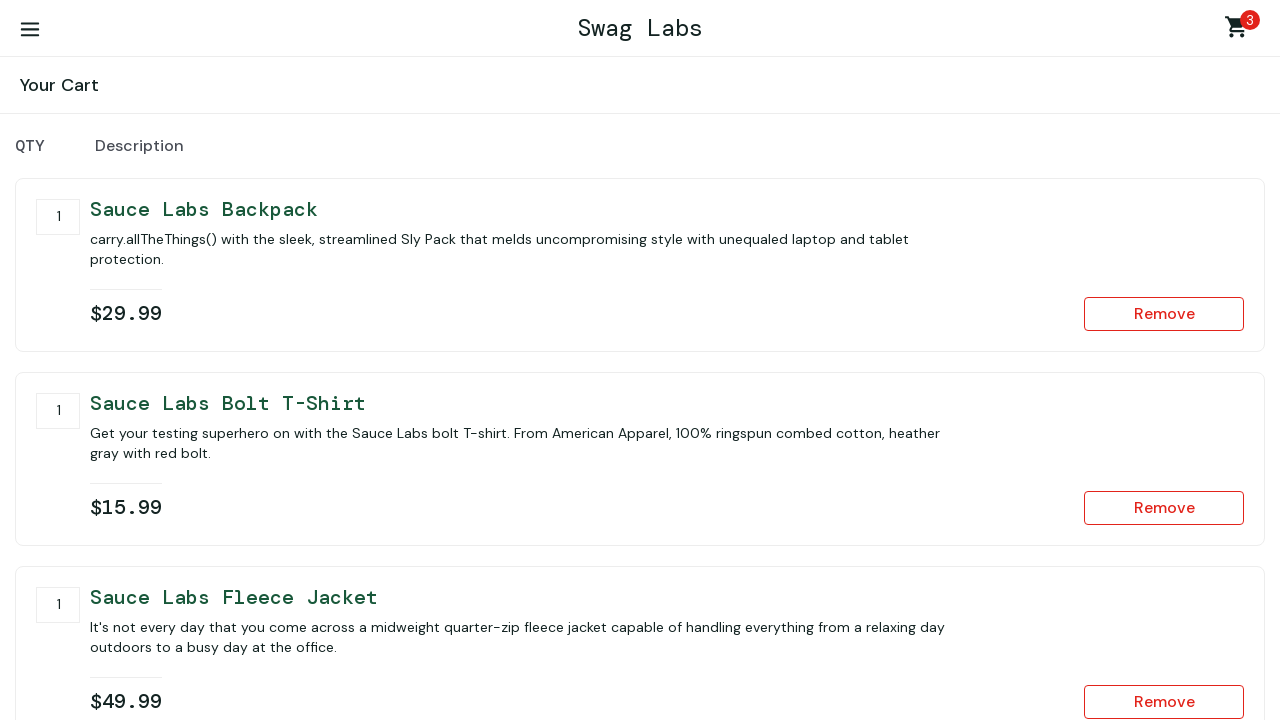

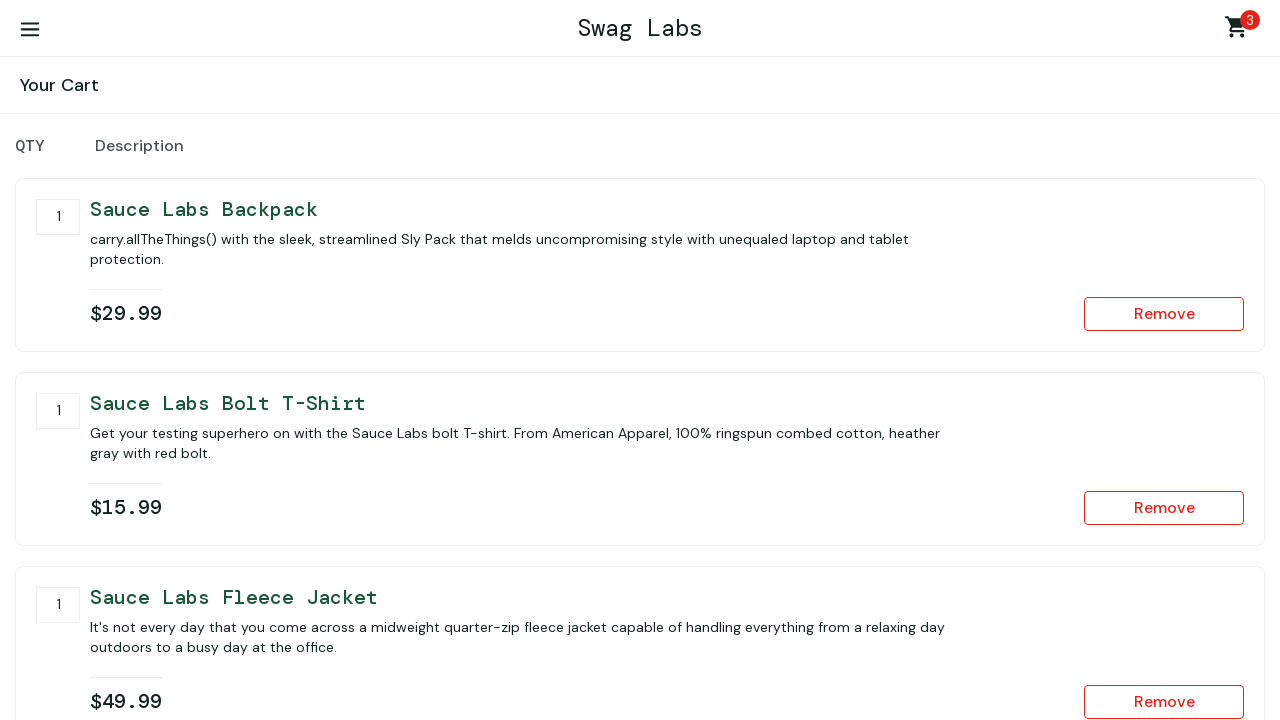